Navigates to Lanqiao website and retrieves the current URL

Starting URL: https://www.lanqiao.cn/

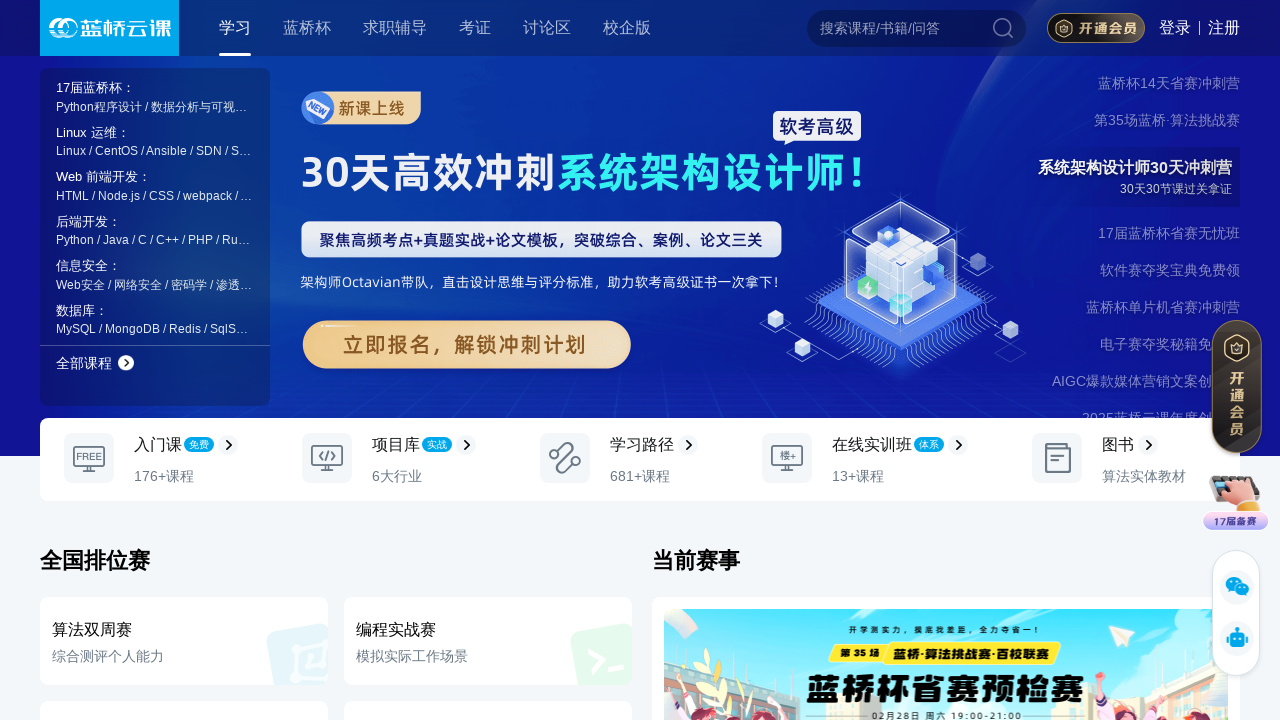

Navigated to Lanqiao website
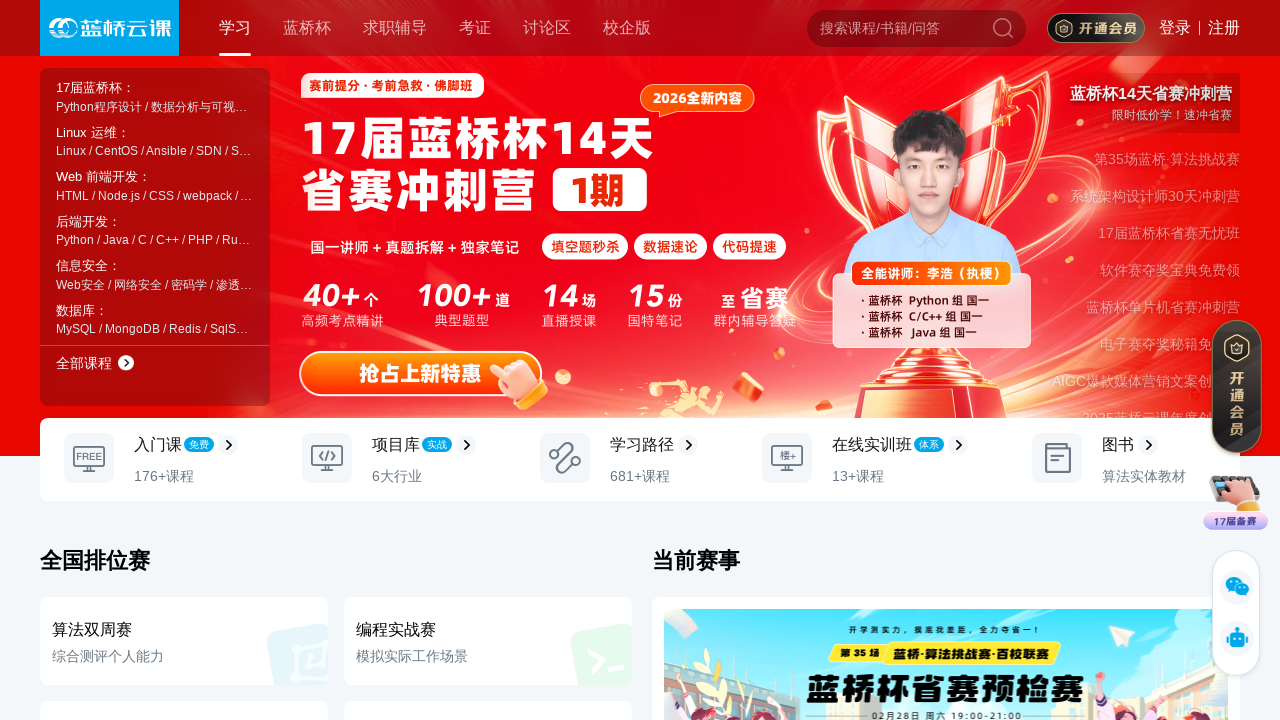

Retrieved current URL from page
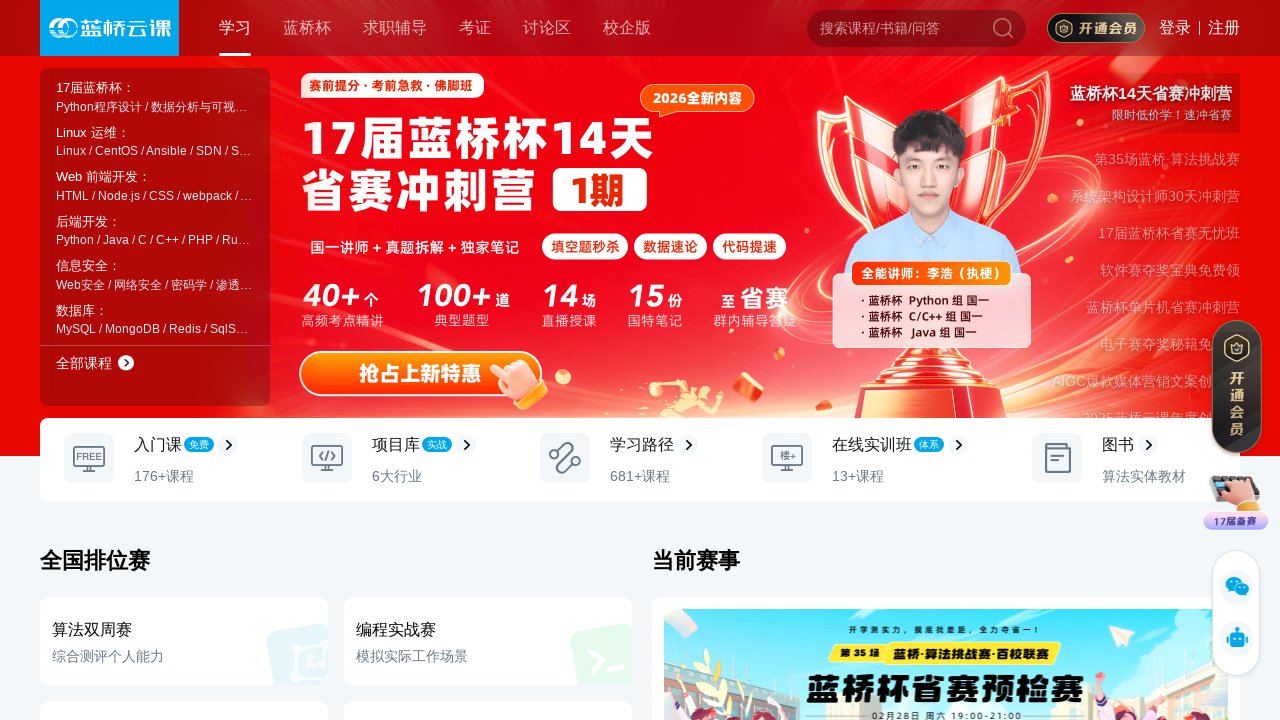

Printed current URL: https://www.lanqiao.cn/
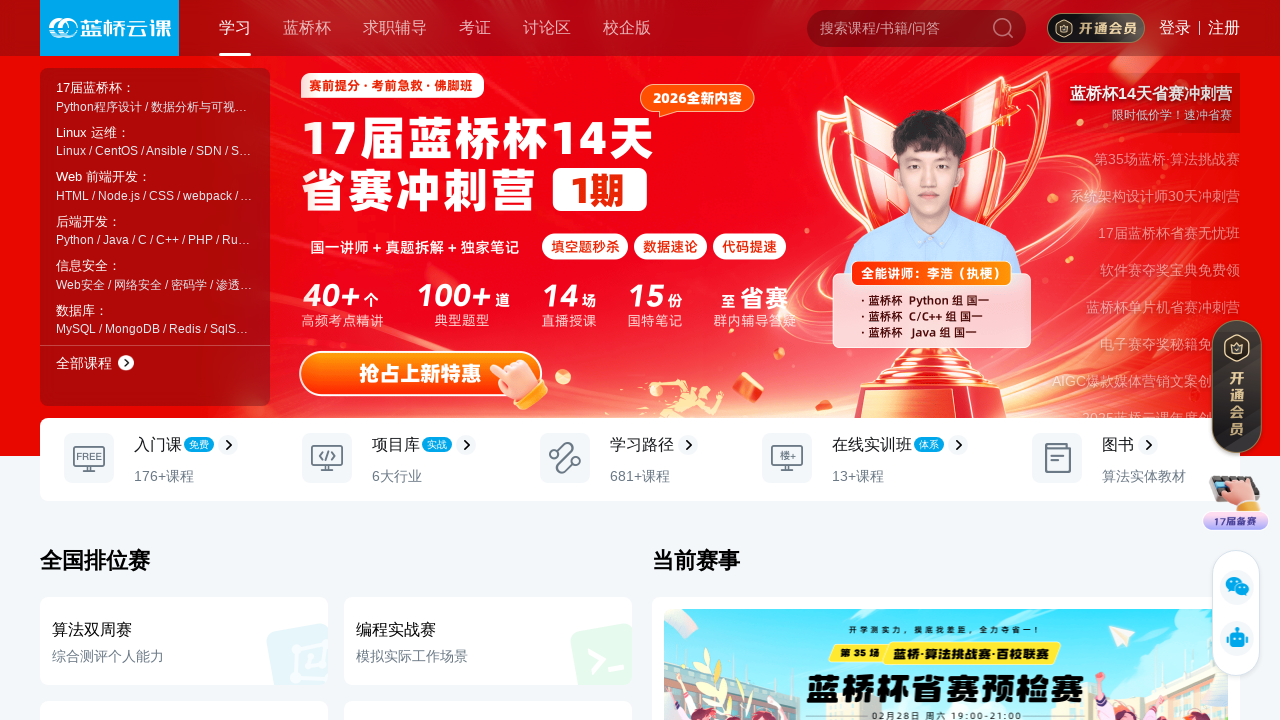

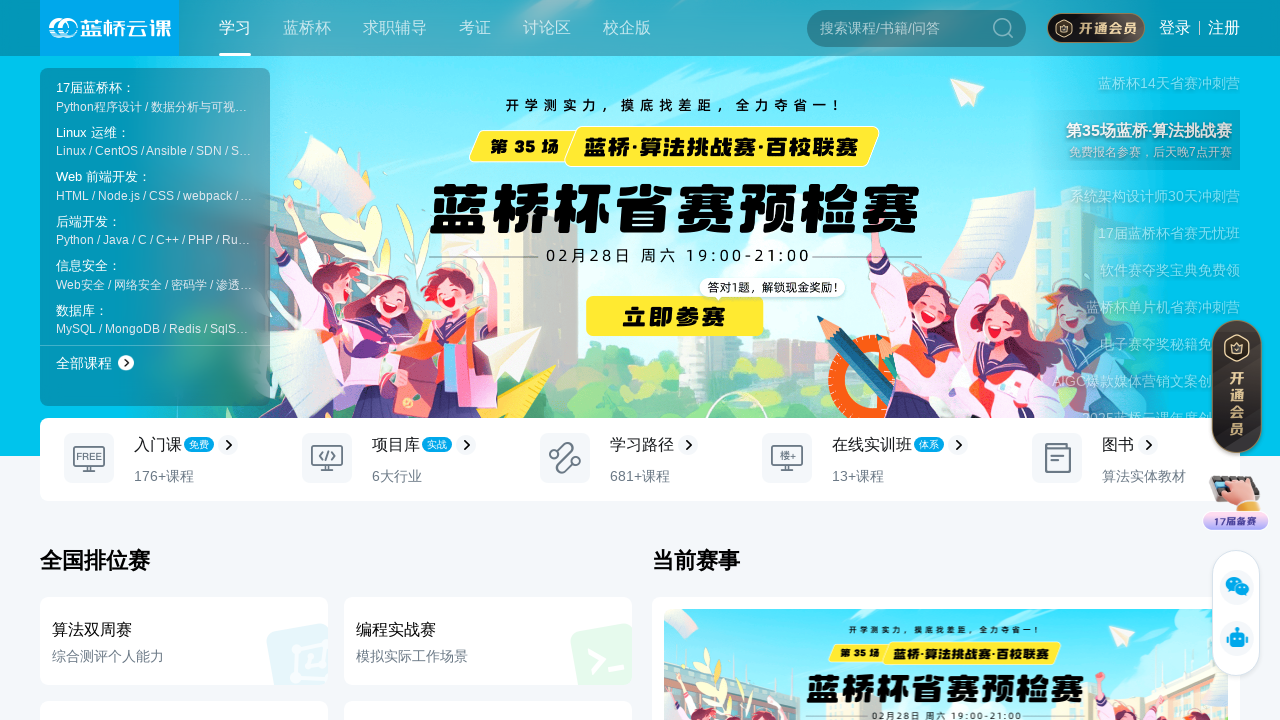